Tests dynamic loading functionality by clicking a start button and waiting for "Hello World!" text to appear

Starting URL: https://automationfc.github.io/dynamic-loading/

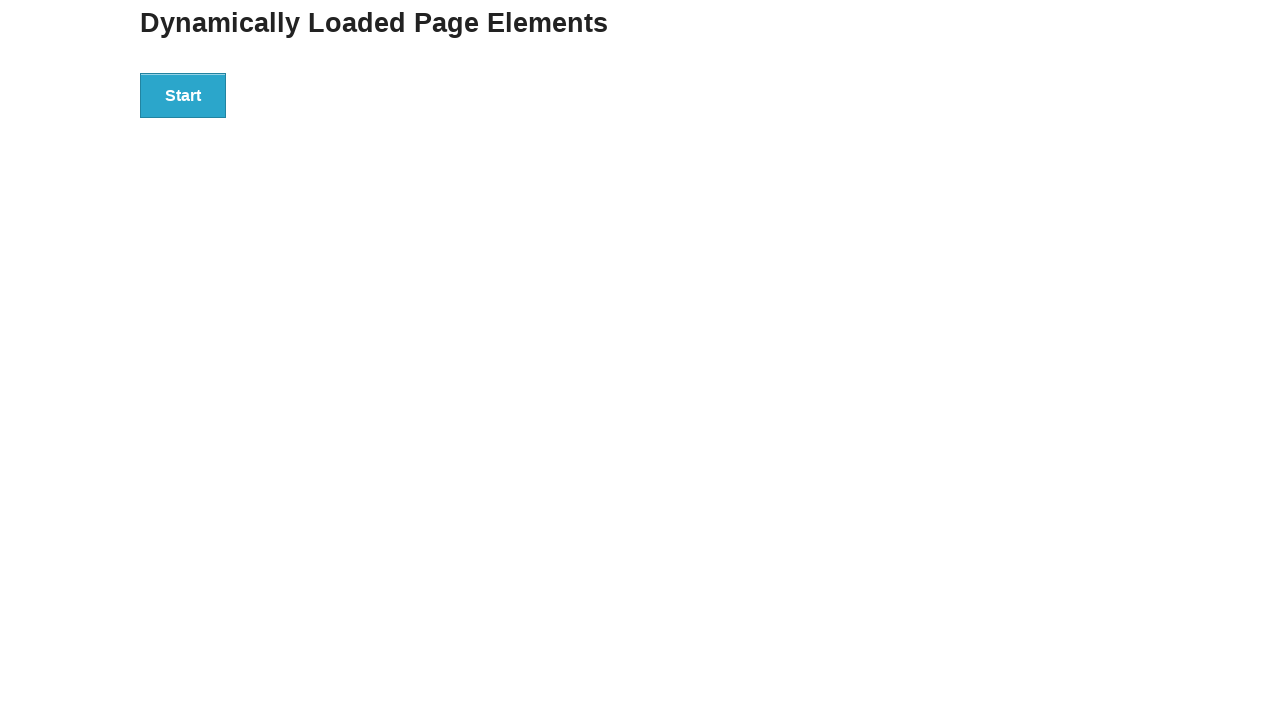

Clicked the start button to initiate dynamic loading at (183, 95) on xpath=//div[@id='start']/button
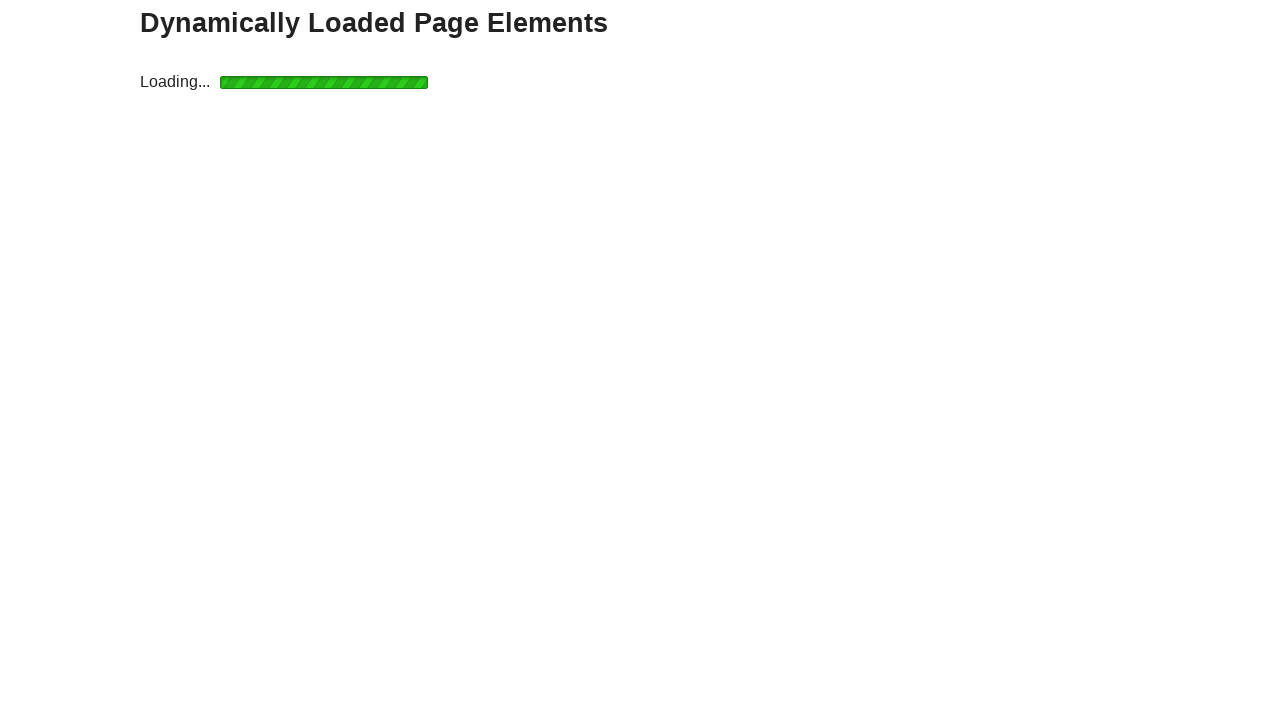

Waited for 'Hello World!' text to appear in finish section
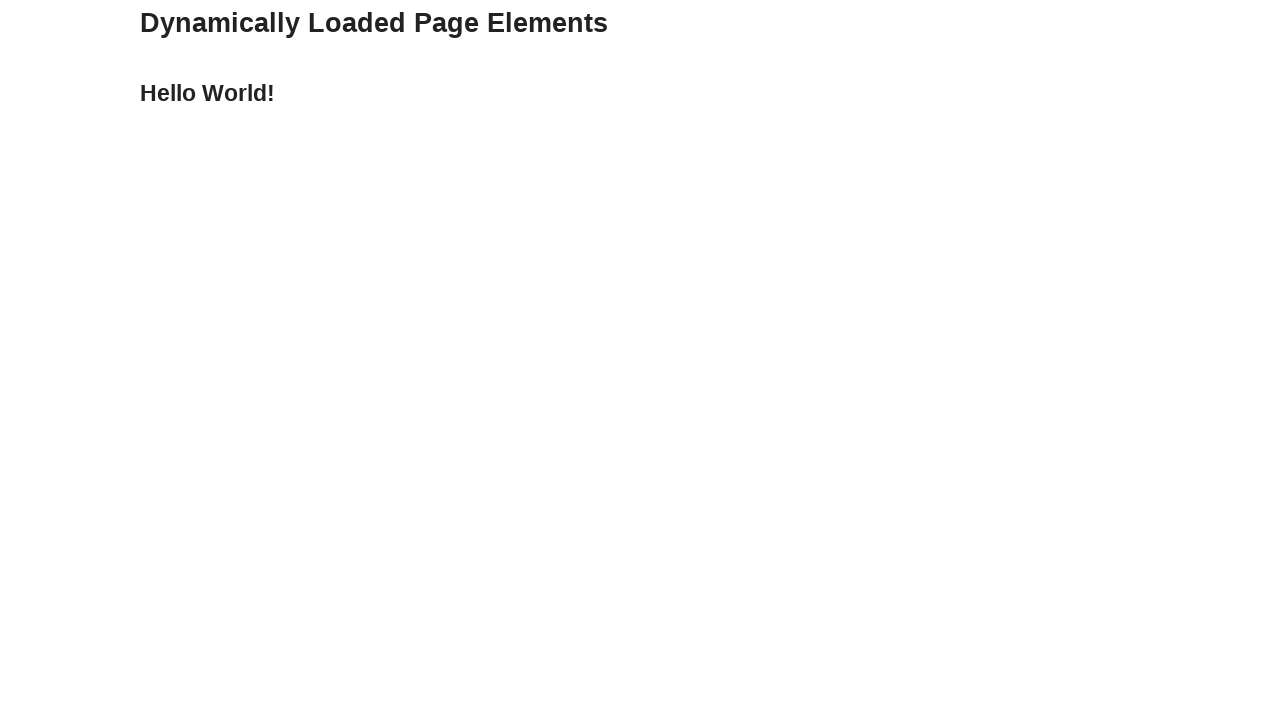

Retrieved finish text content: 'Hello World!'
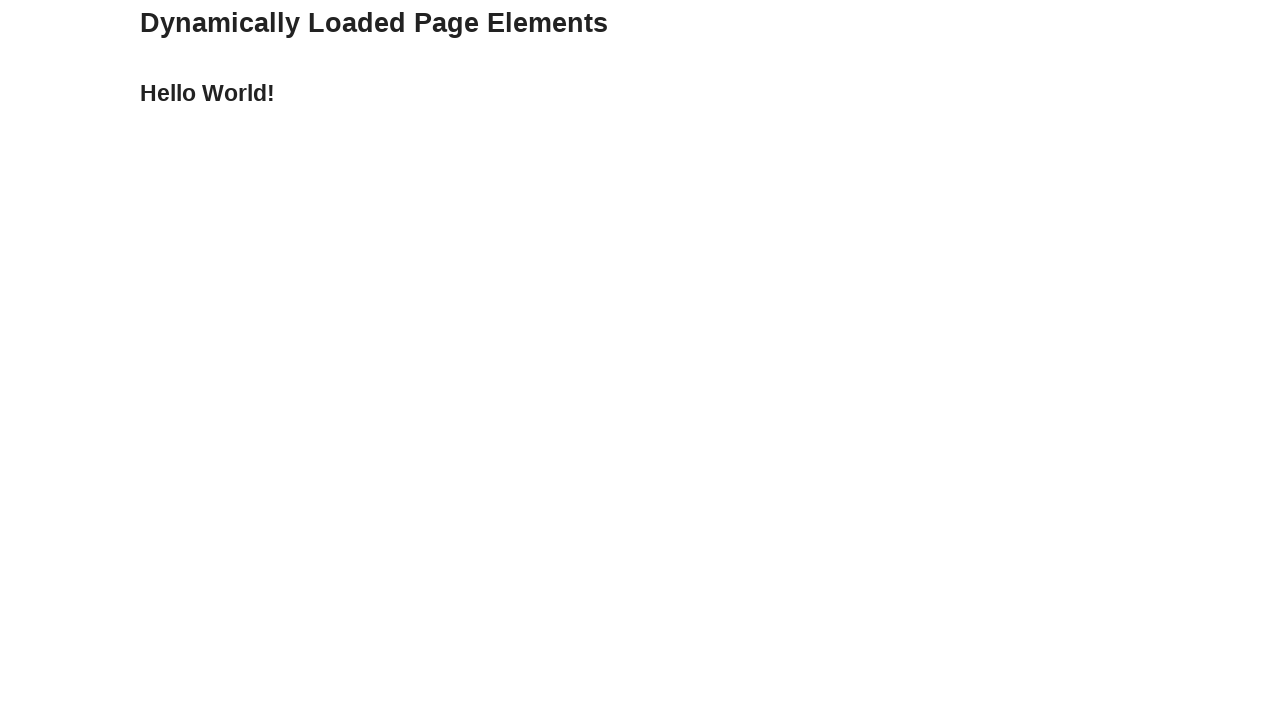

Asserted that finish text equals 'Hello World!' - test passed
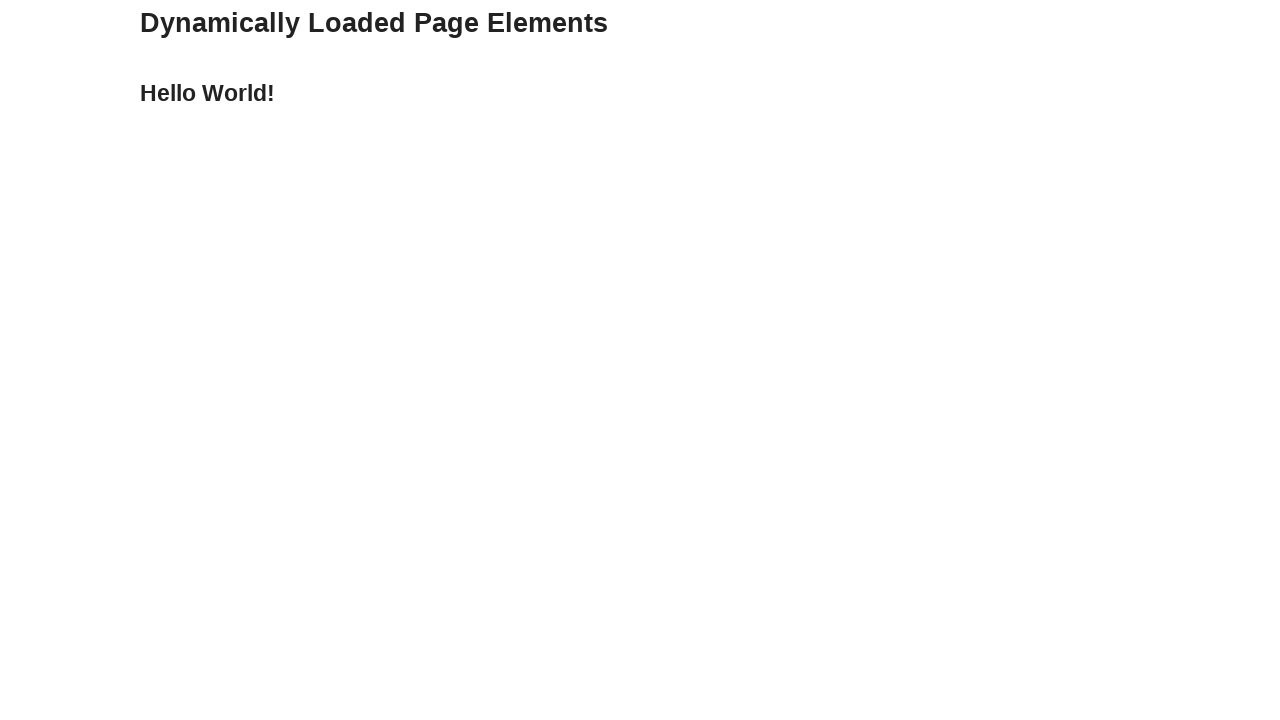

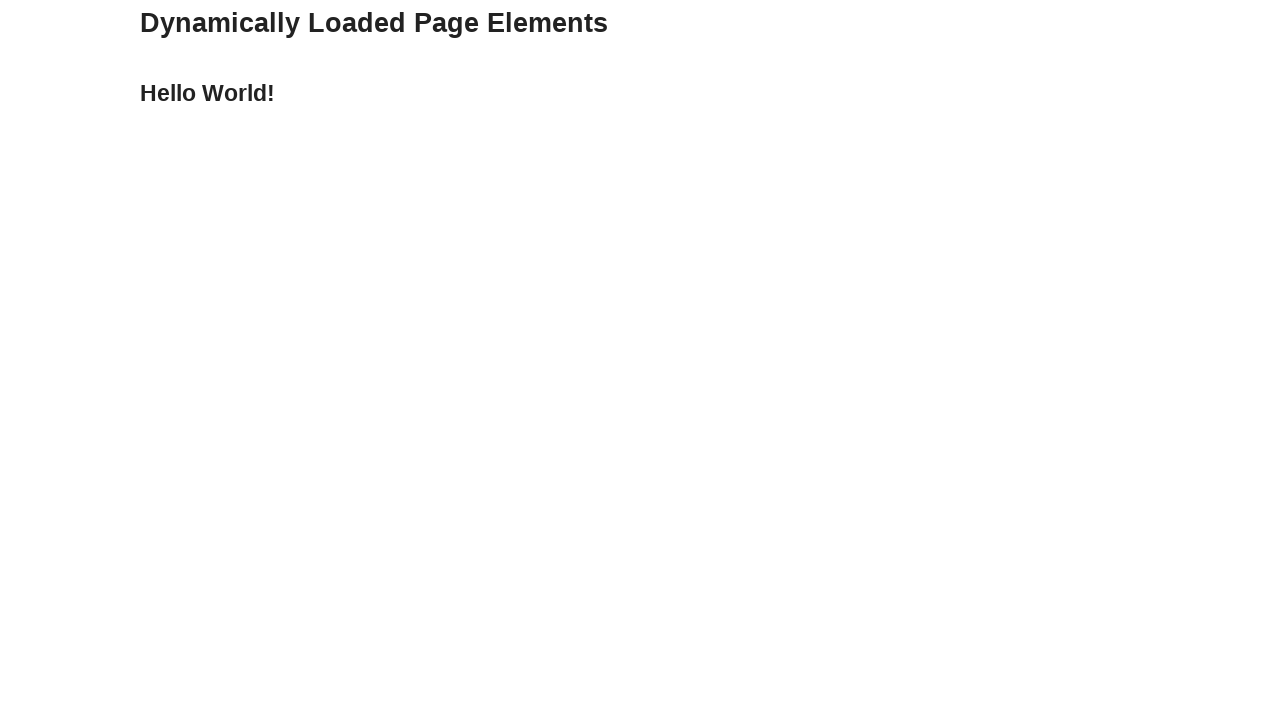